Tests dropdown functionality by locating a select dropdown element and iterating through all available options, selecting each one in sequence to verify the dropdown works correctly.

Starting URL: http://syntaxtechs.com/selenium-practice/basic-select-dropdown-demo.php

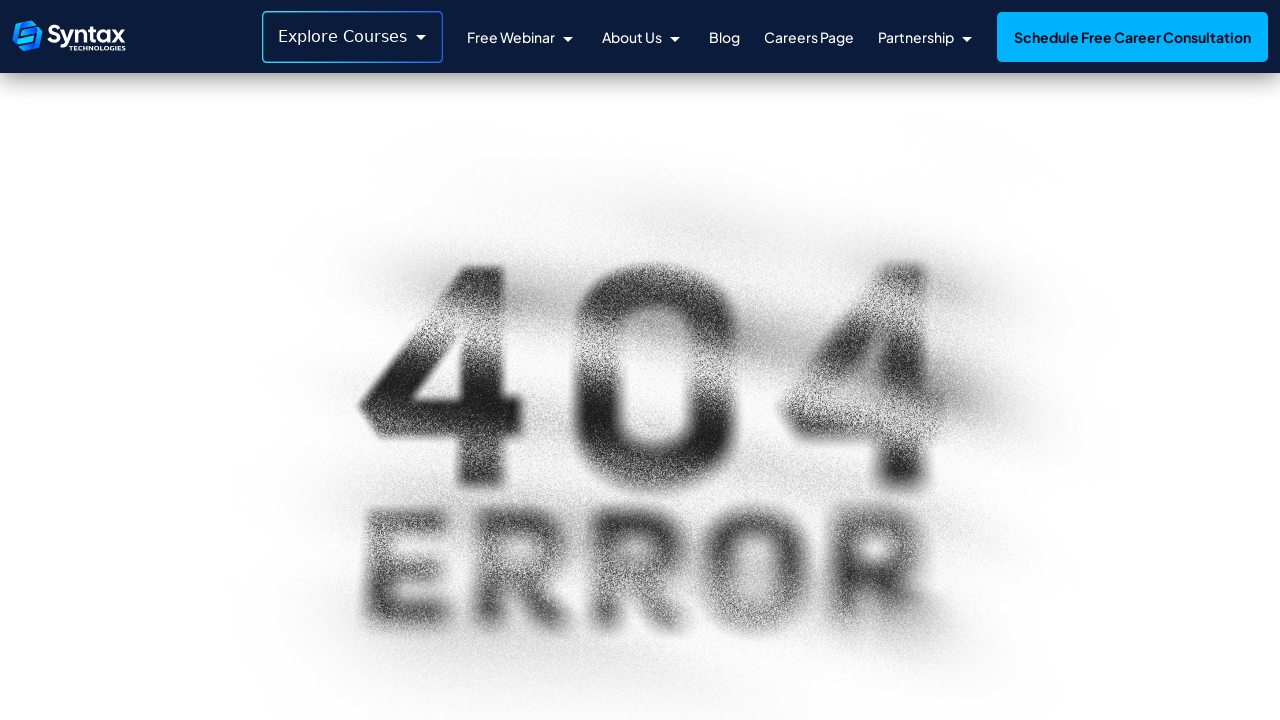

Located the select dropdown element
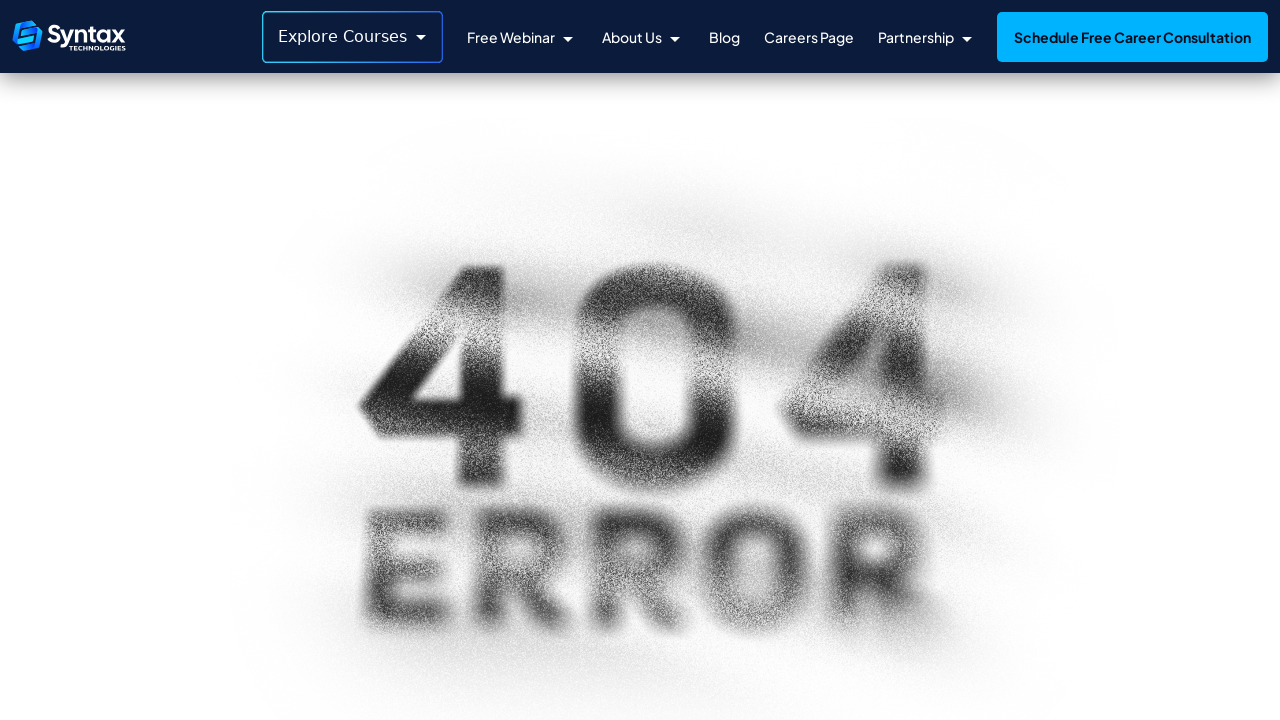

Retrieved all options from the dropdown
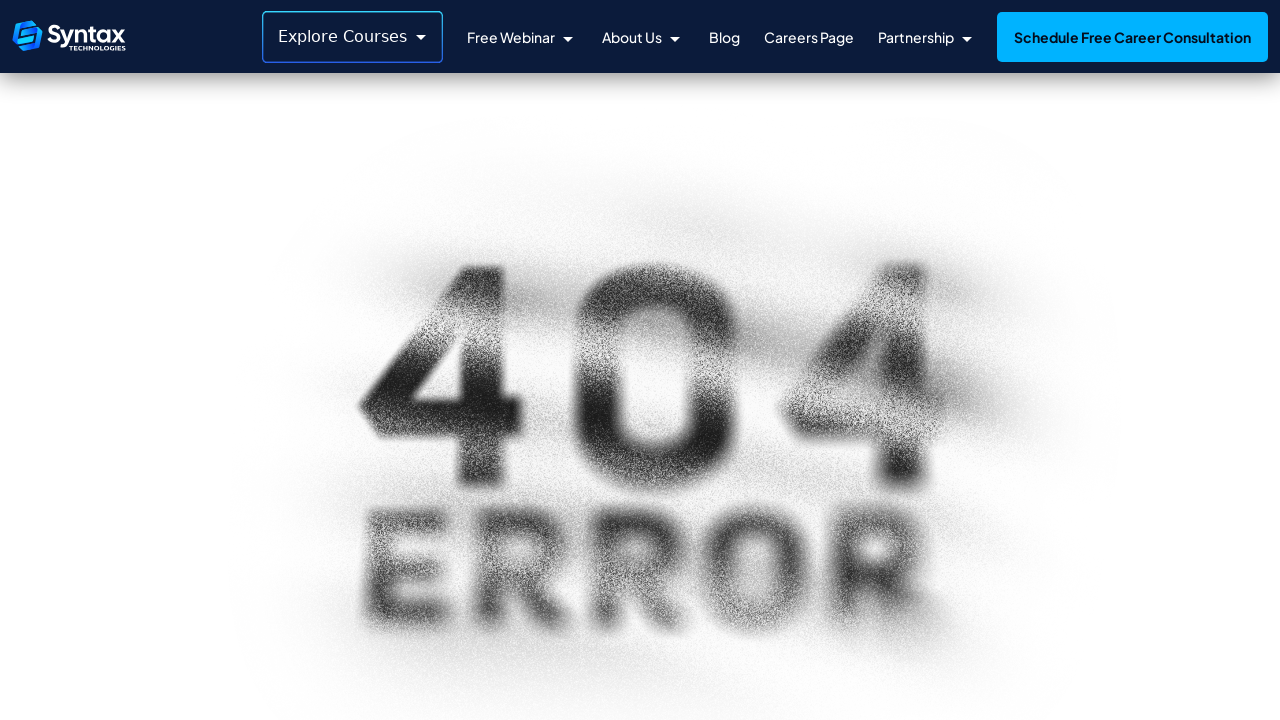

Found 0 options in the dropdown
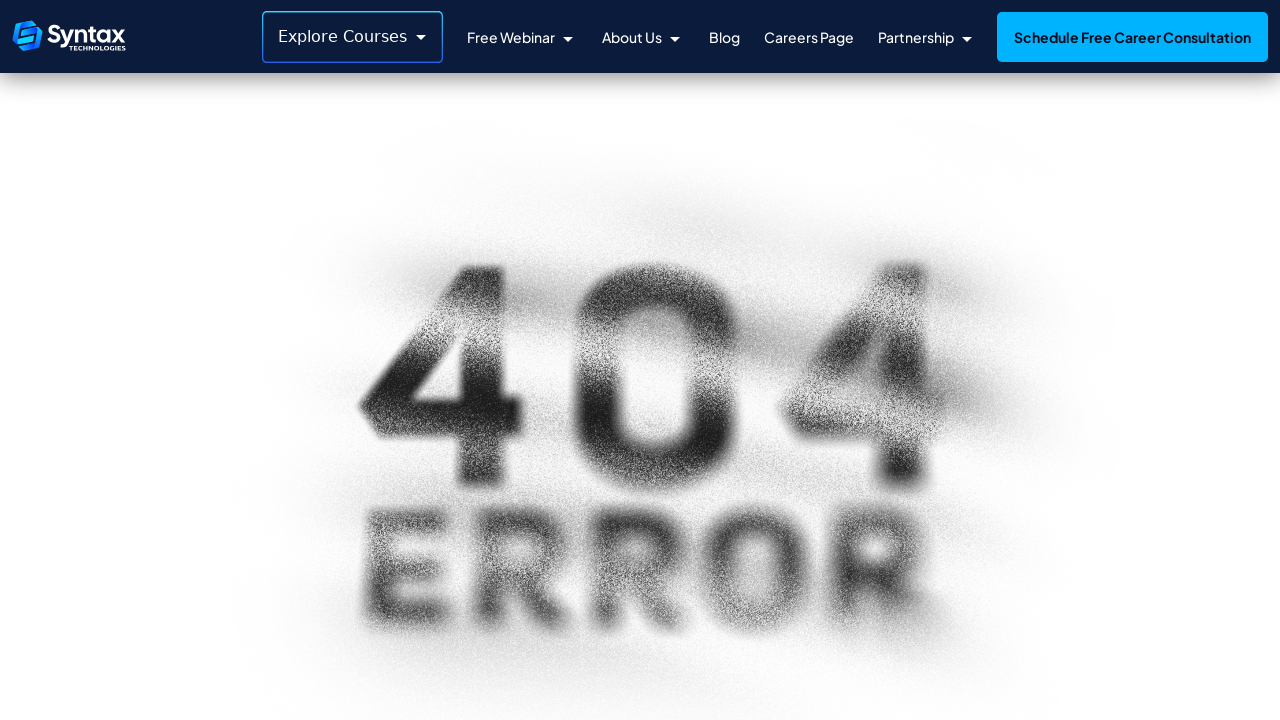

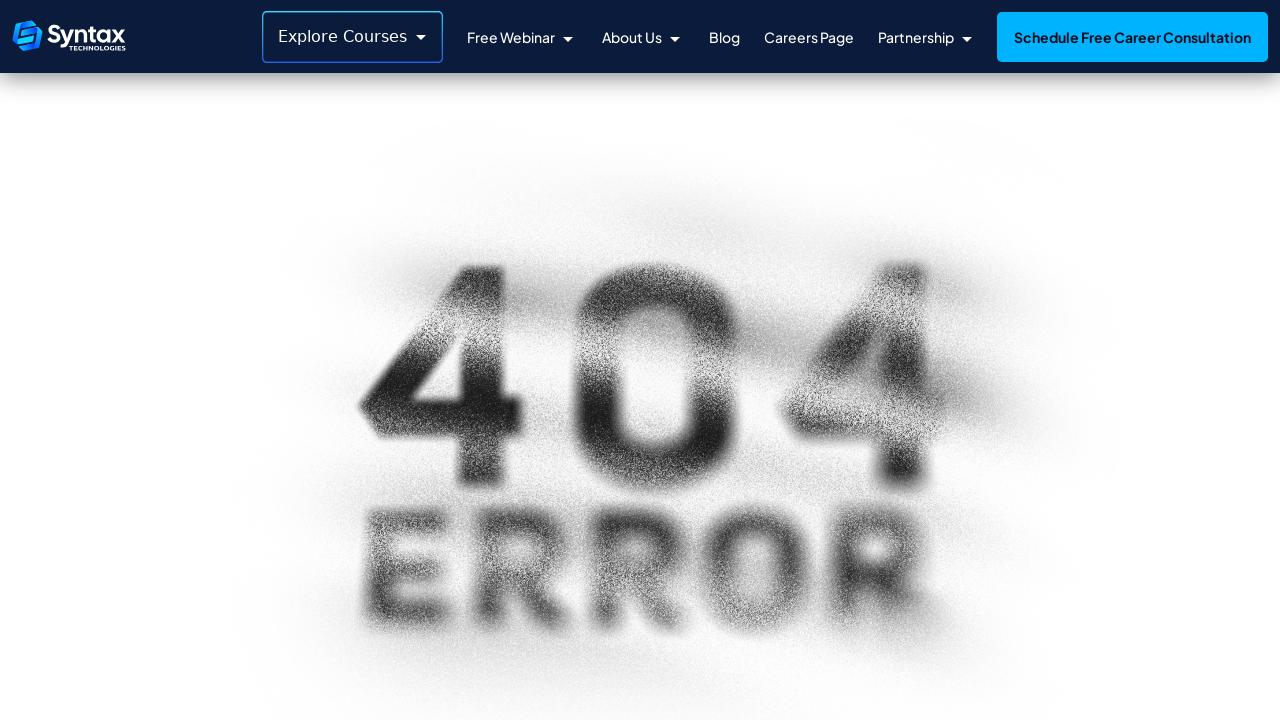